Tests the reset list functionality by clicking the reset button

Starting URL: https://kristinek.github.io/site/tasks/list_of_people_with_jobs.html

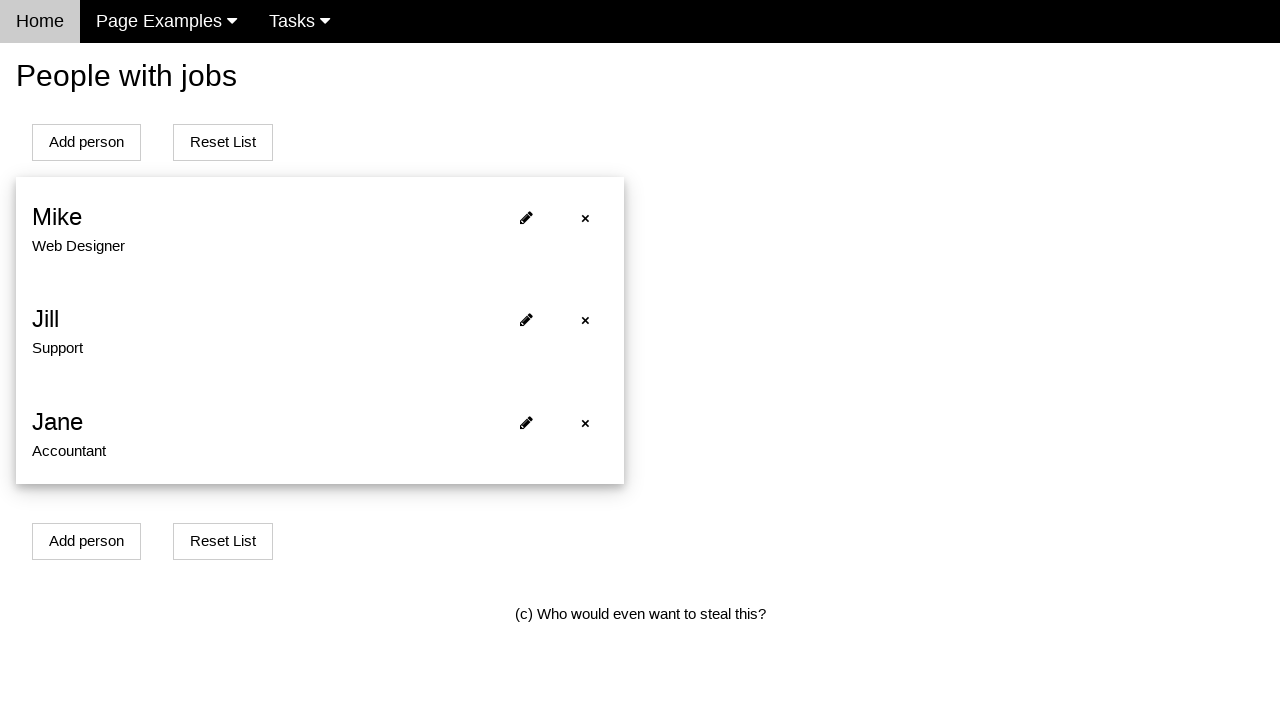

Clicked reset list button at (223, 142) on xpath=//body/div[2]/button[2]
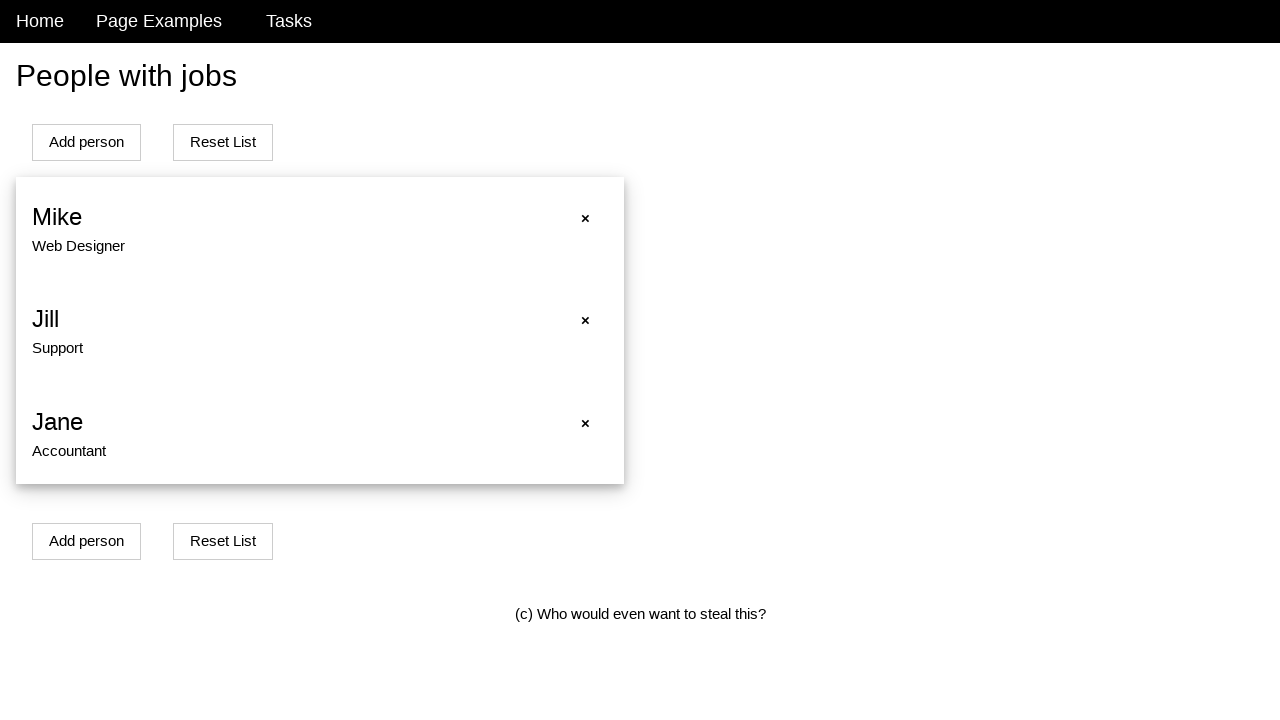

Waited 500ms for reset to complete
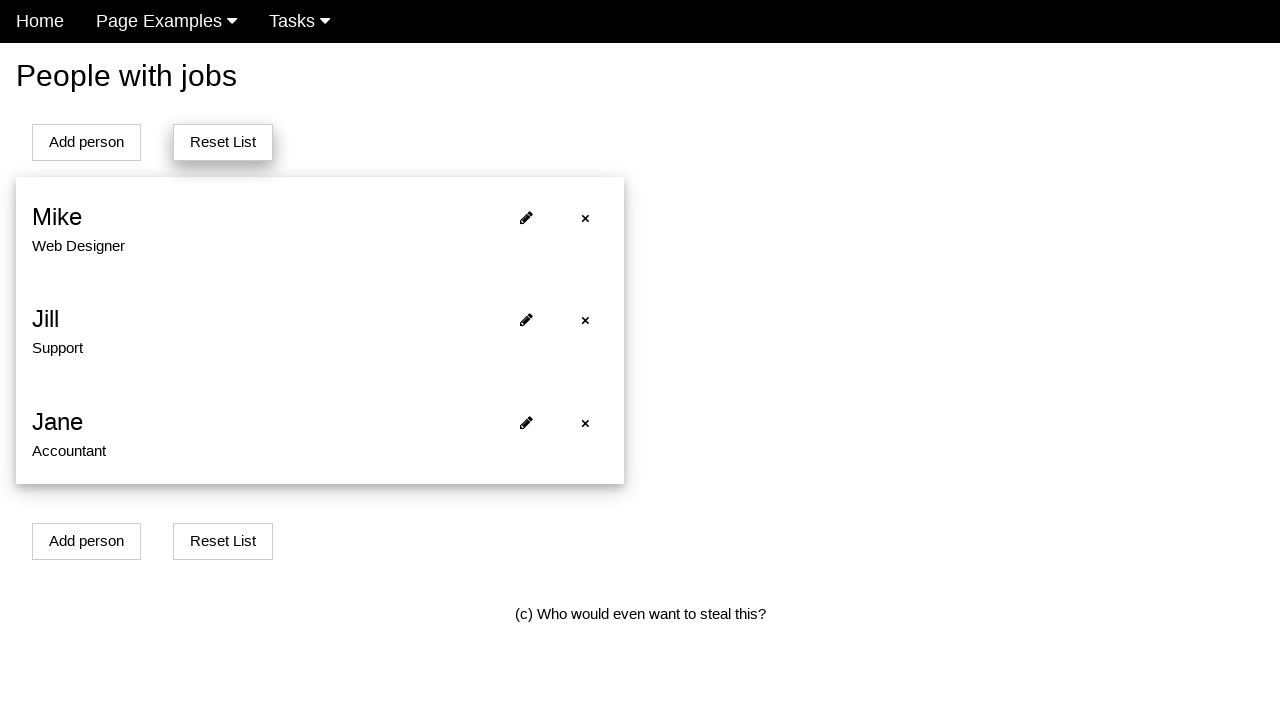

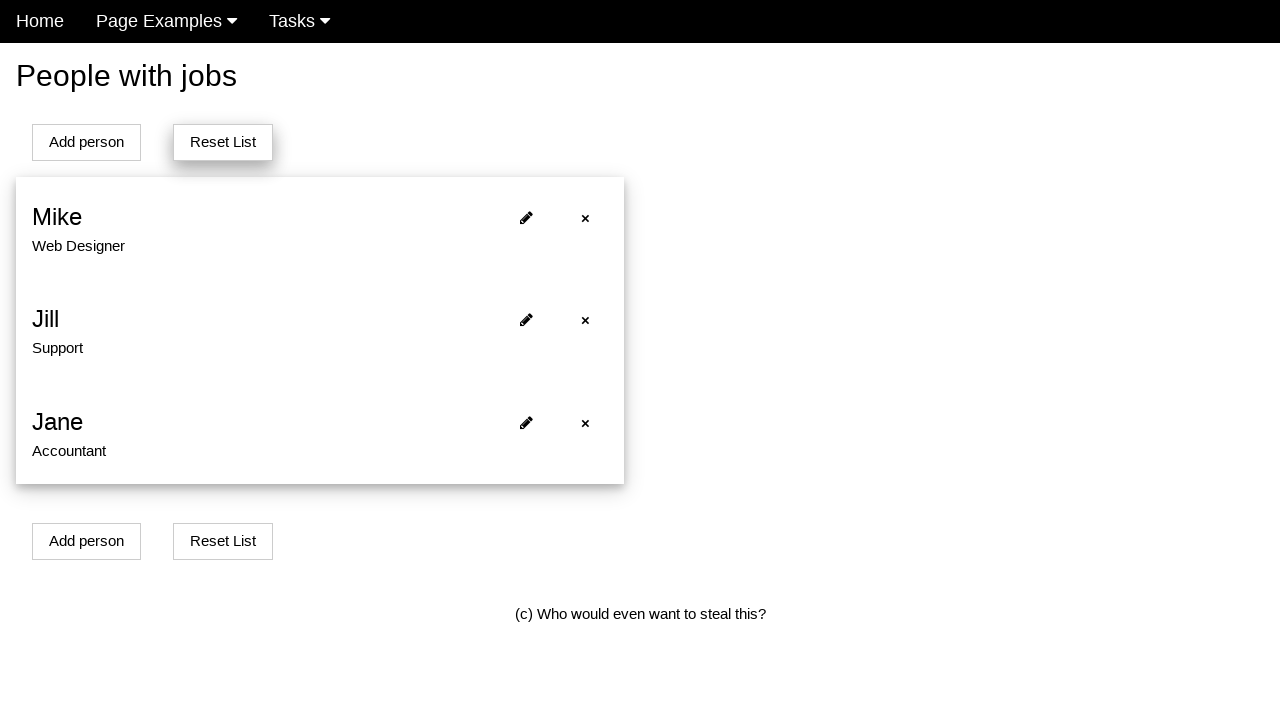